Tests the Text Box form by clicking on Text Box menu item, filling in name and email fields, and submitting

Starting URL: https://demoqa.com/elements

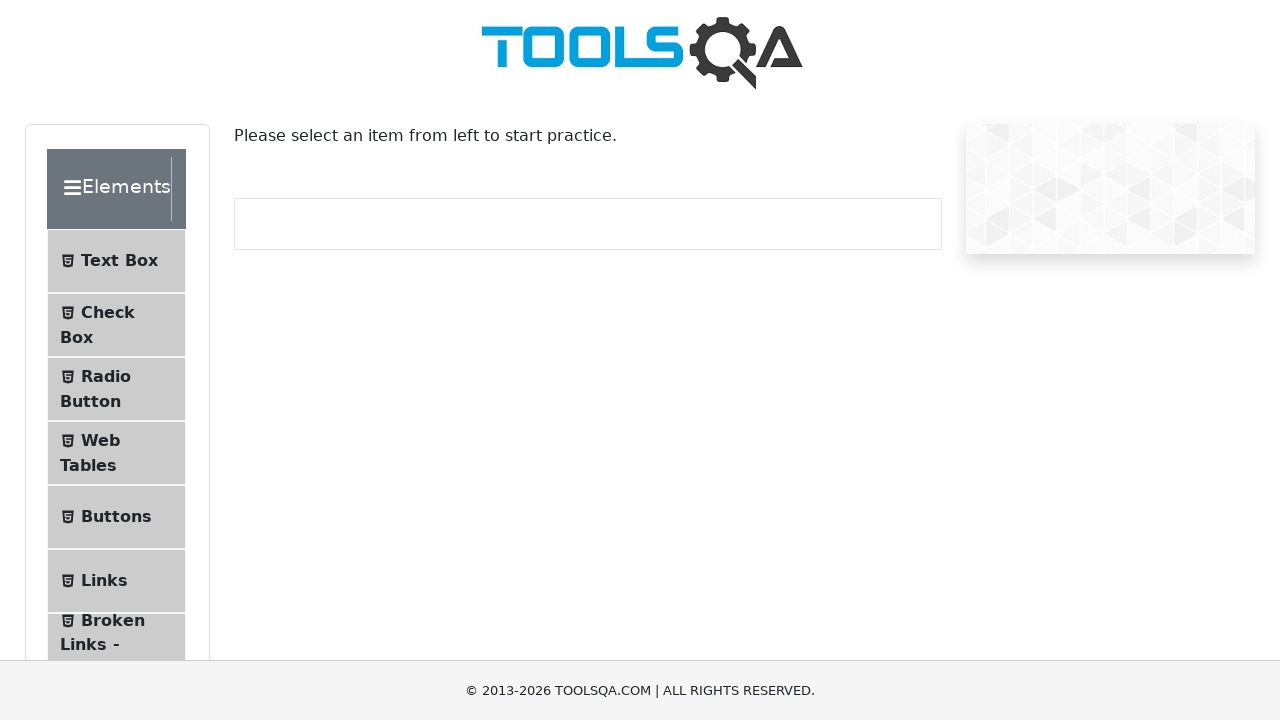

Clicked on Text Box menu item at (119, 261) on span:has-text('Text Box')
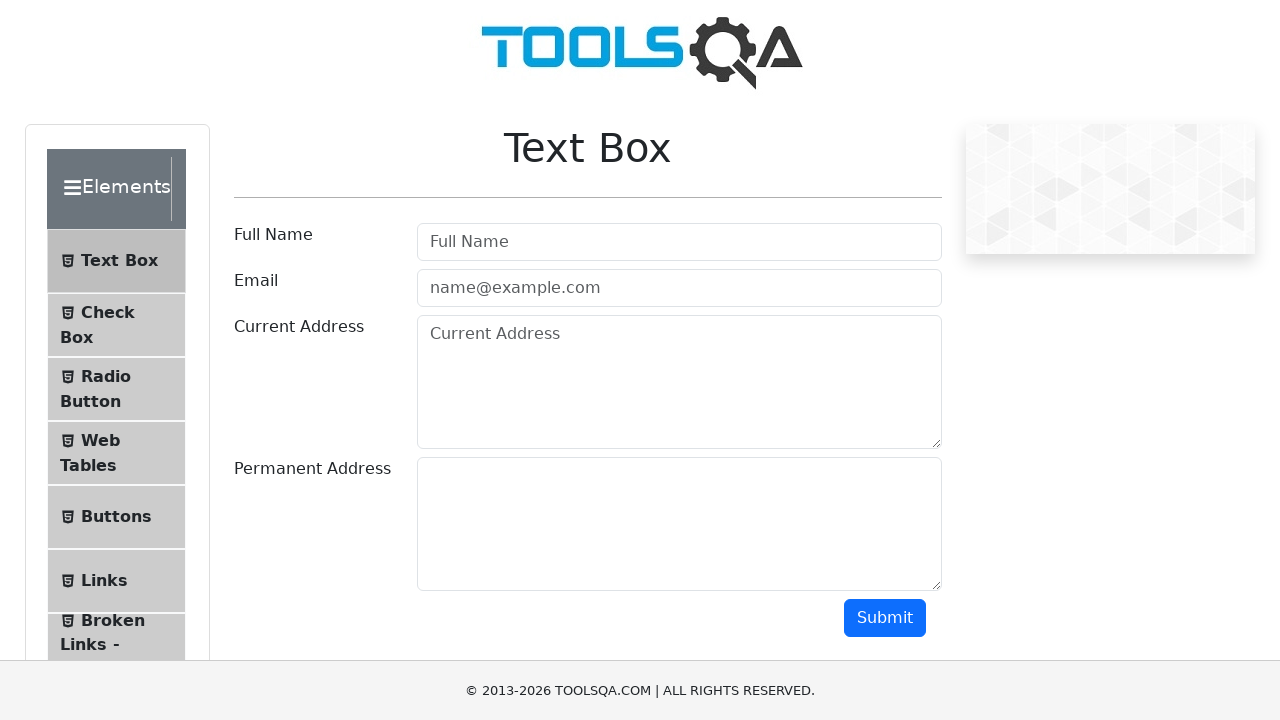

Clicked on userName field at (679, 242) on #userName
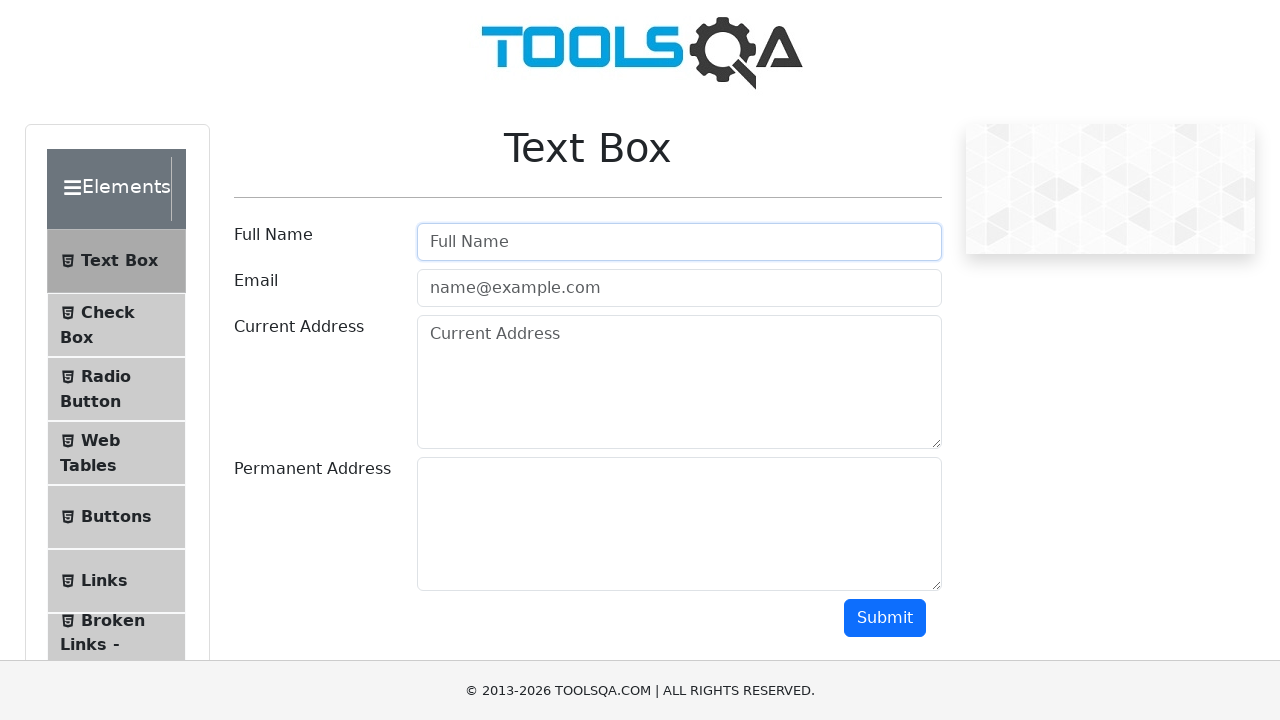

Filled userName field with 'Adam Adams' on #userName
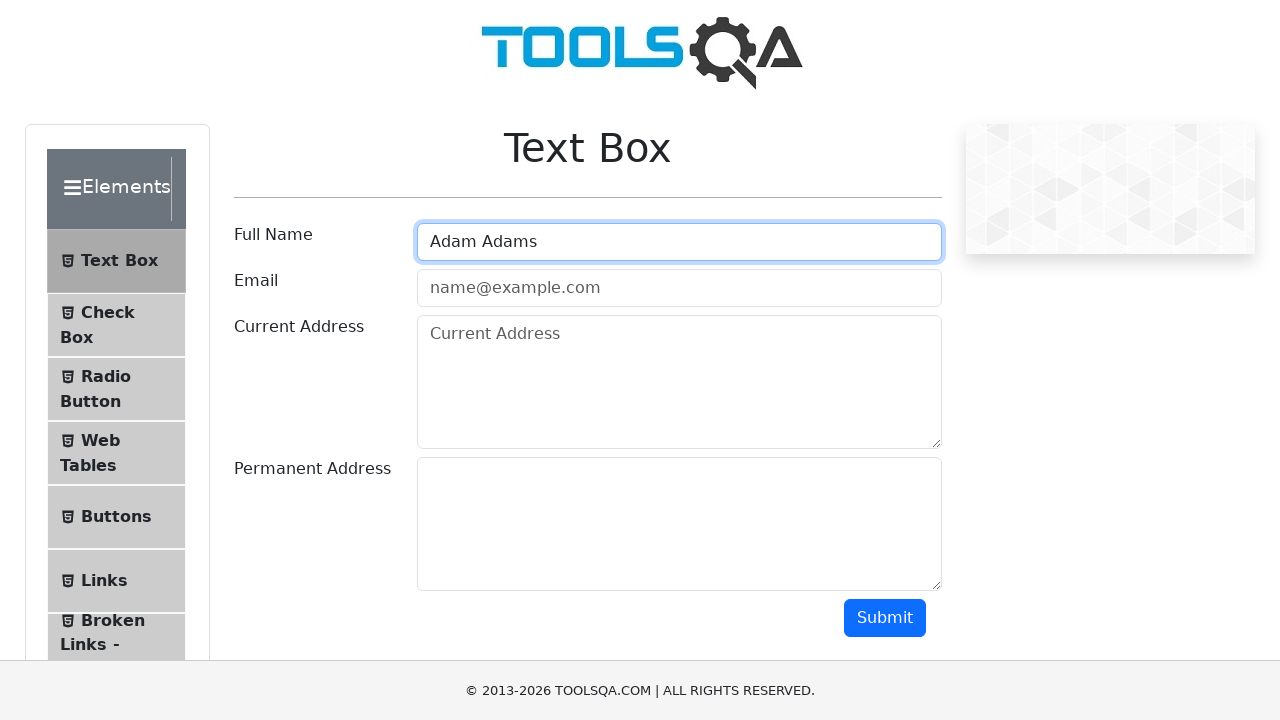

Clicked on userEmail field at (679, 288) on #userEmail
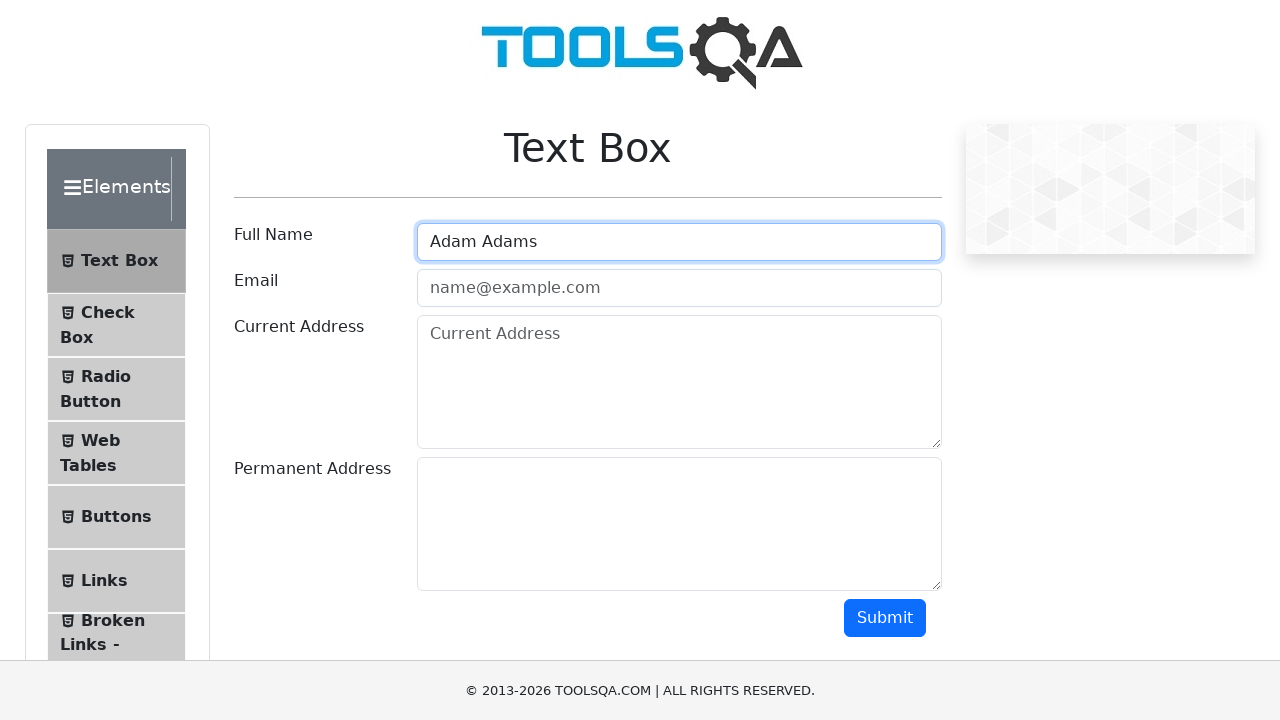

Filled userEmail field with 'adam@gmail.com' on #userEmail
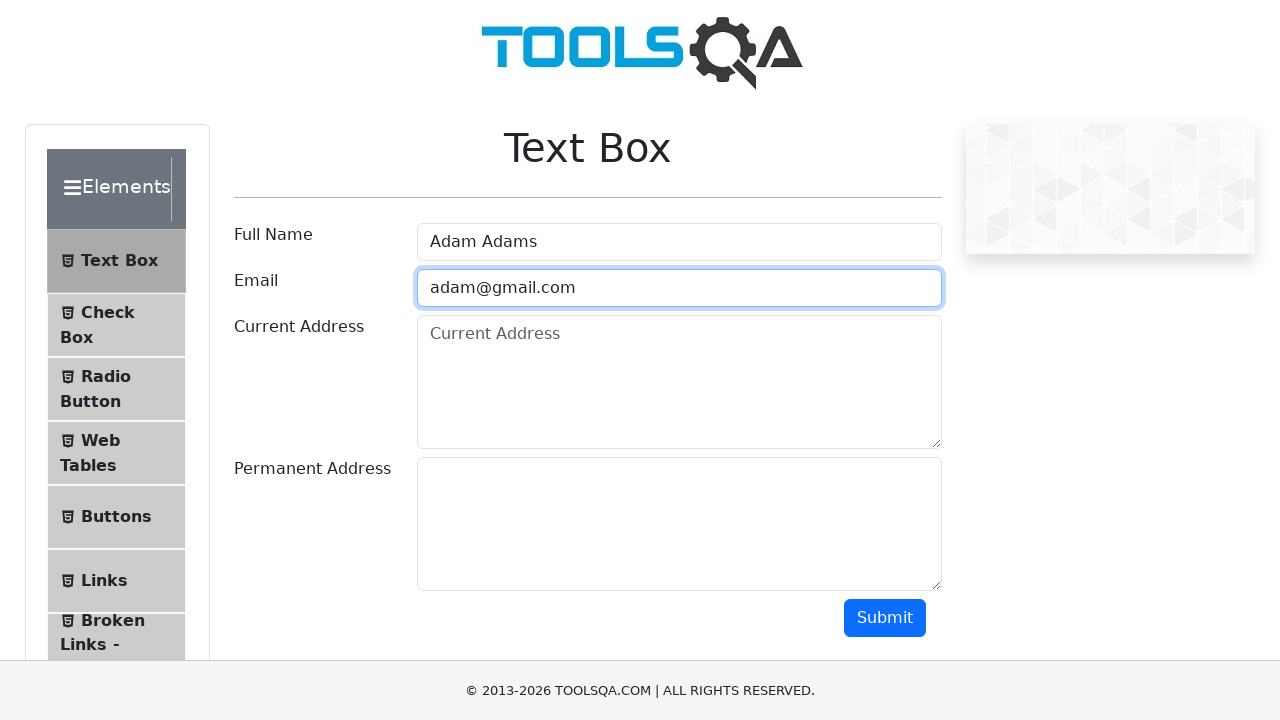

Clicked submit button to submit the form at (885, 618) on #submit
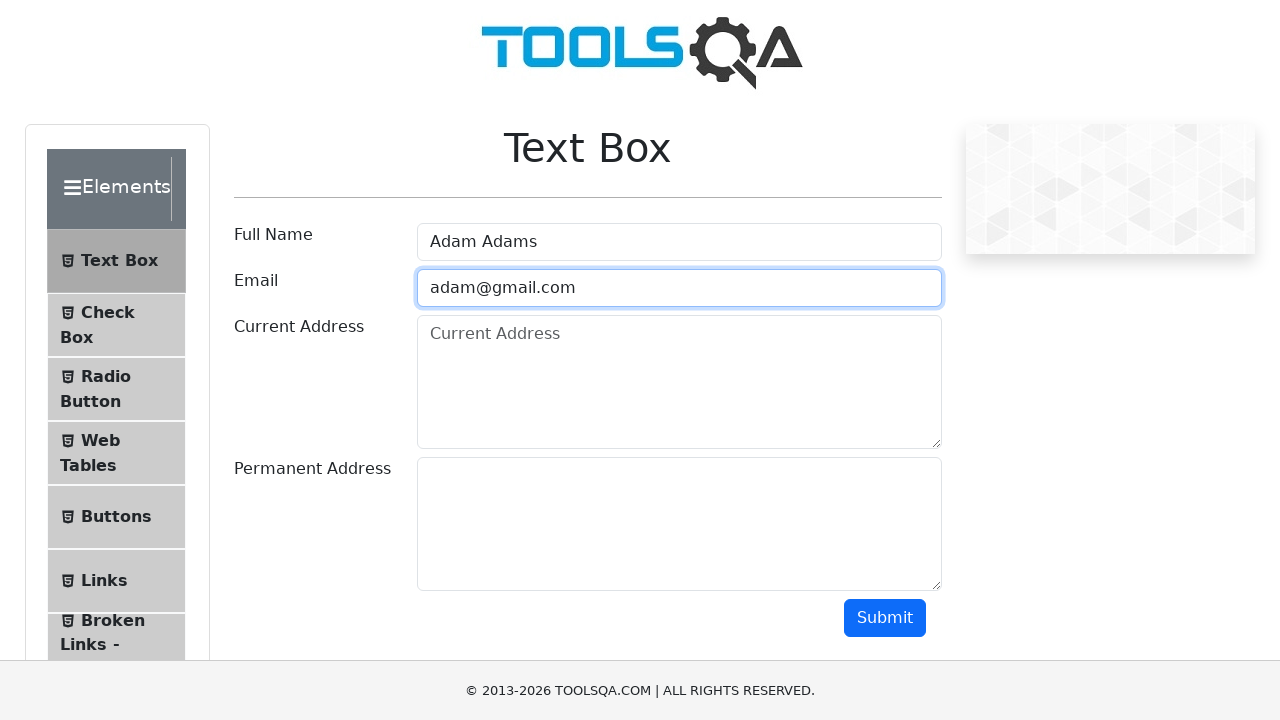

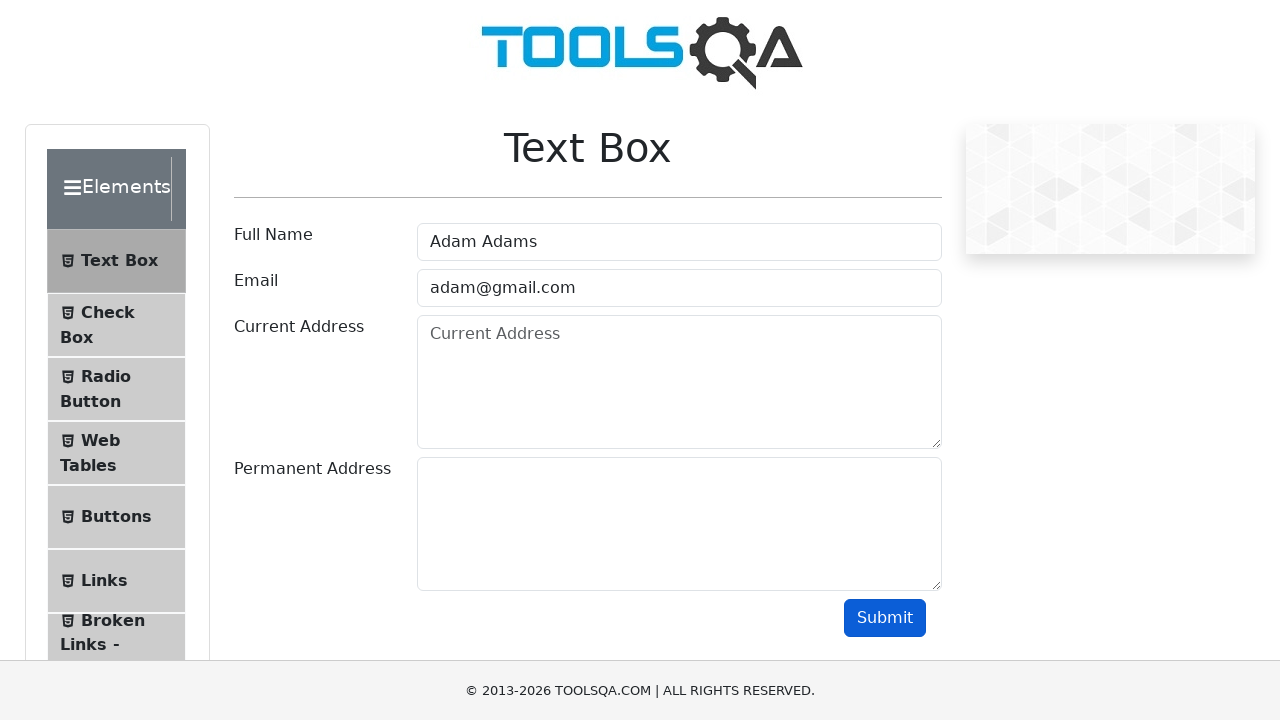